Tests dropdown selection functionality by selecting options using different methods - visible text, index, and value

Starting URL: https://training-support.net/webelements/selects

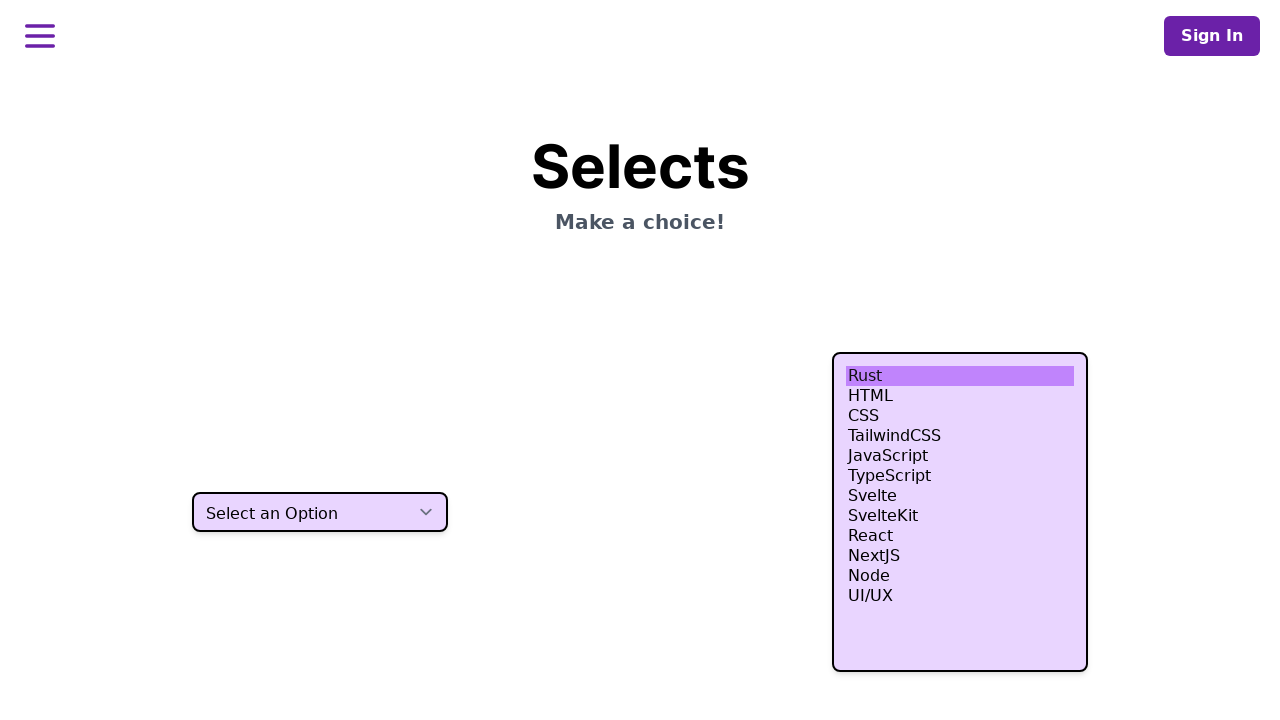

Located dropdown select element with class 'h-10'
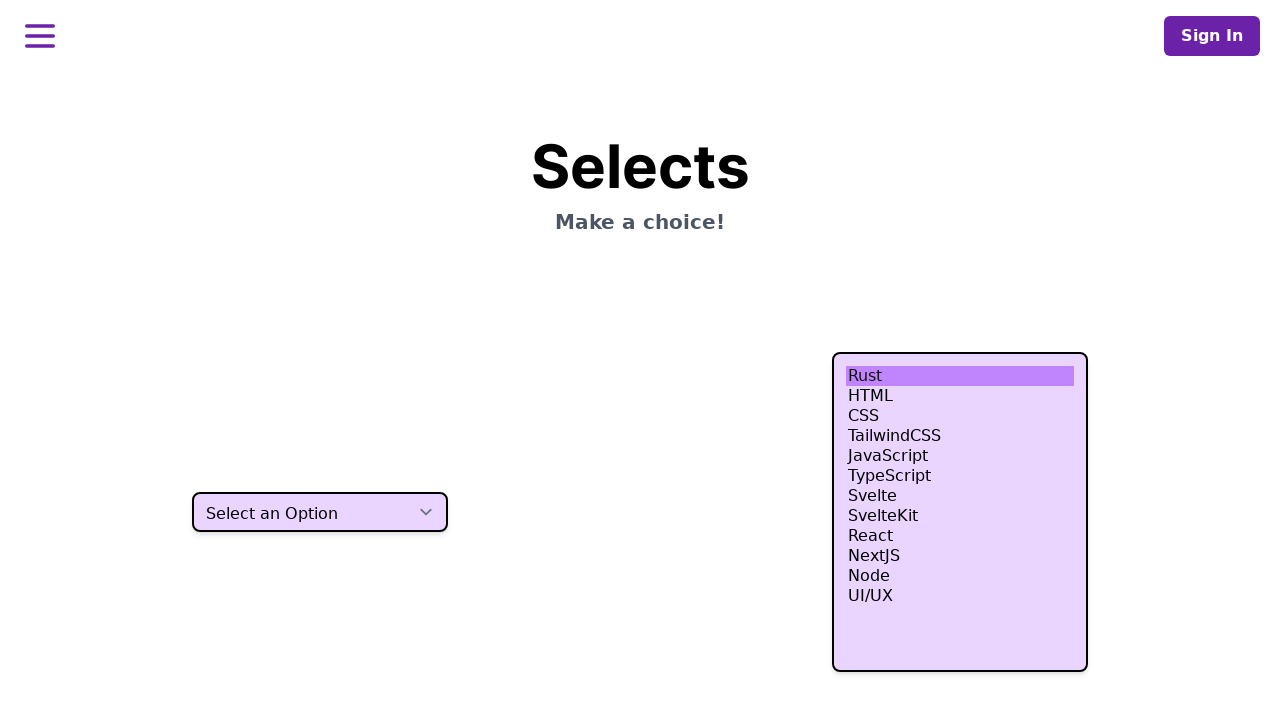

Selected dropdown option 'One' using visible text on select.h-10
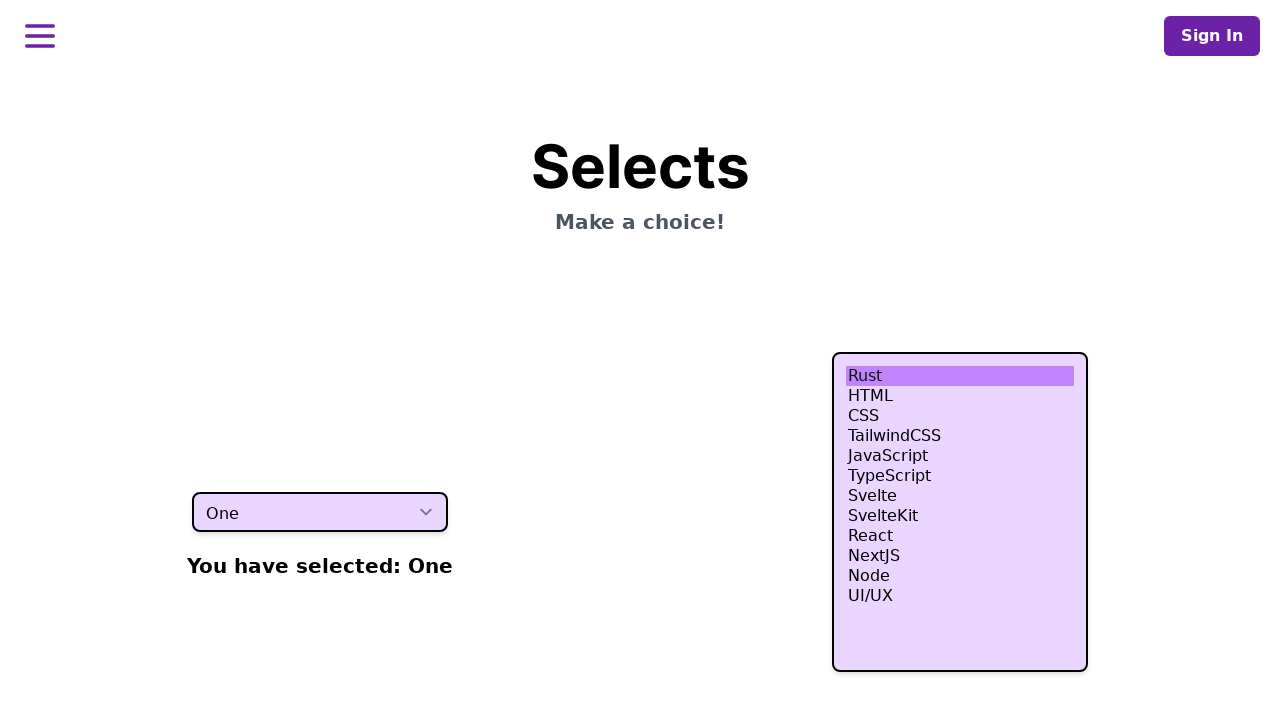

Selected dropdown option at index 2 on select.h-10
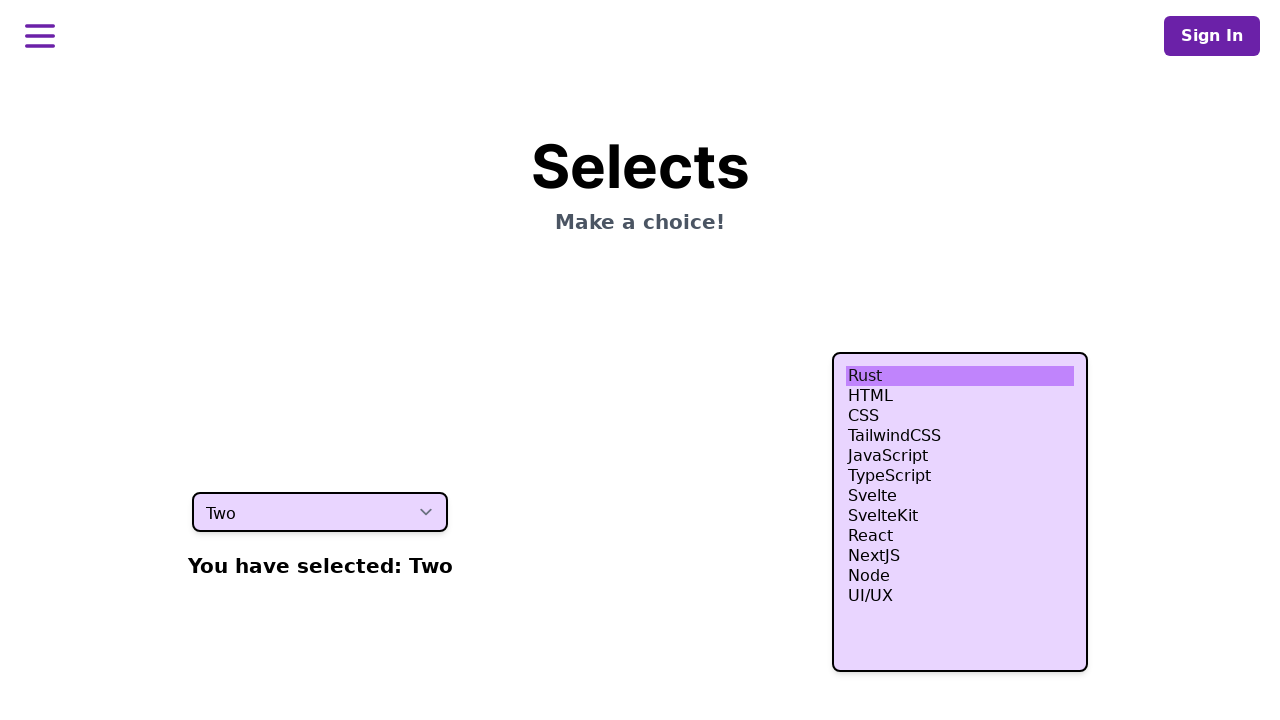

Selected dropdown option with value 'three' on select.h-10
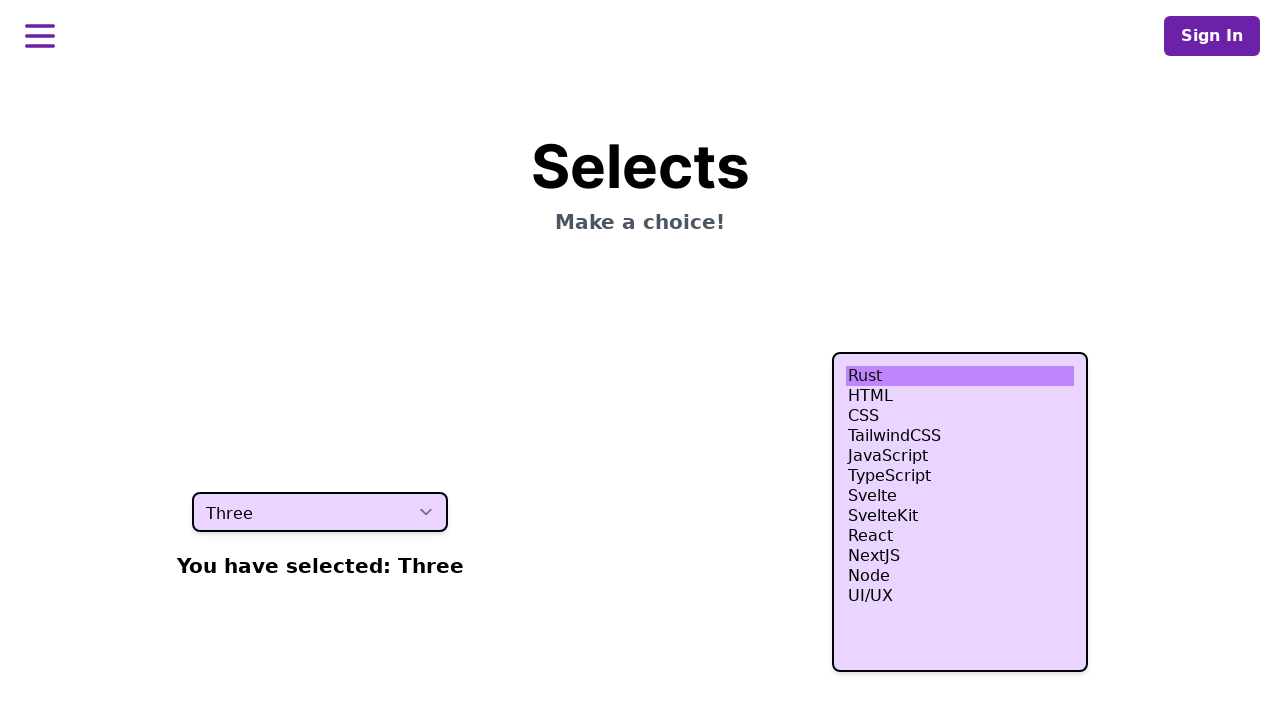

Retrieved all dropdown option text contents for verification
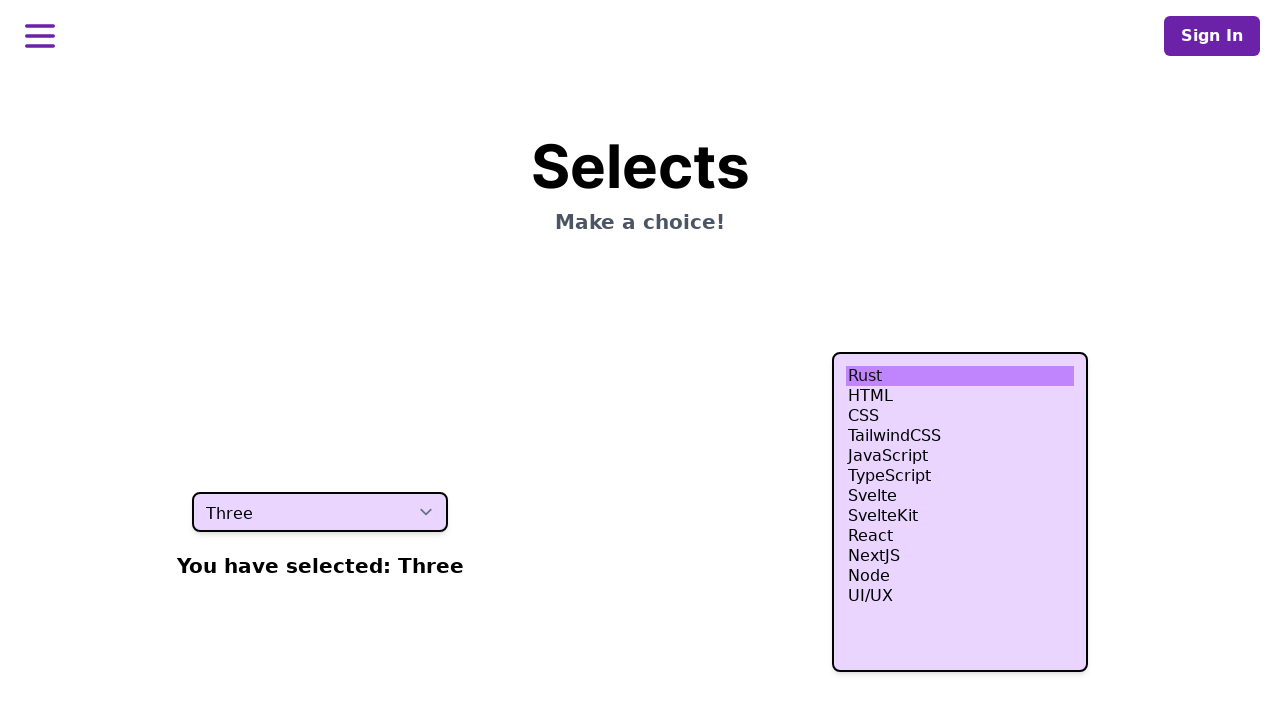

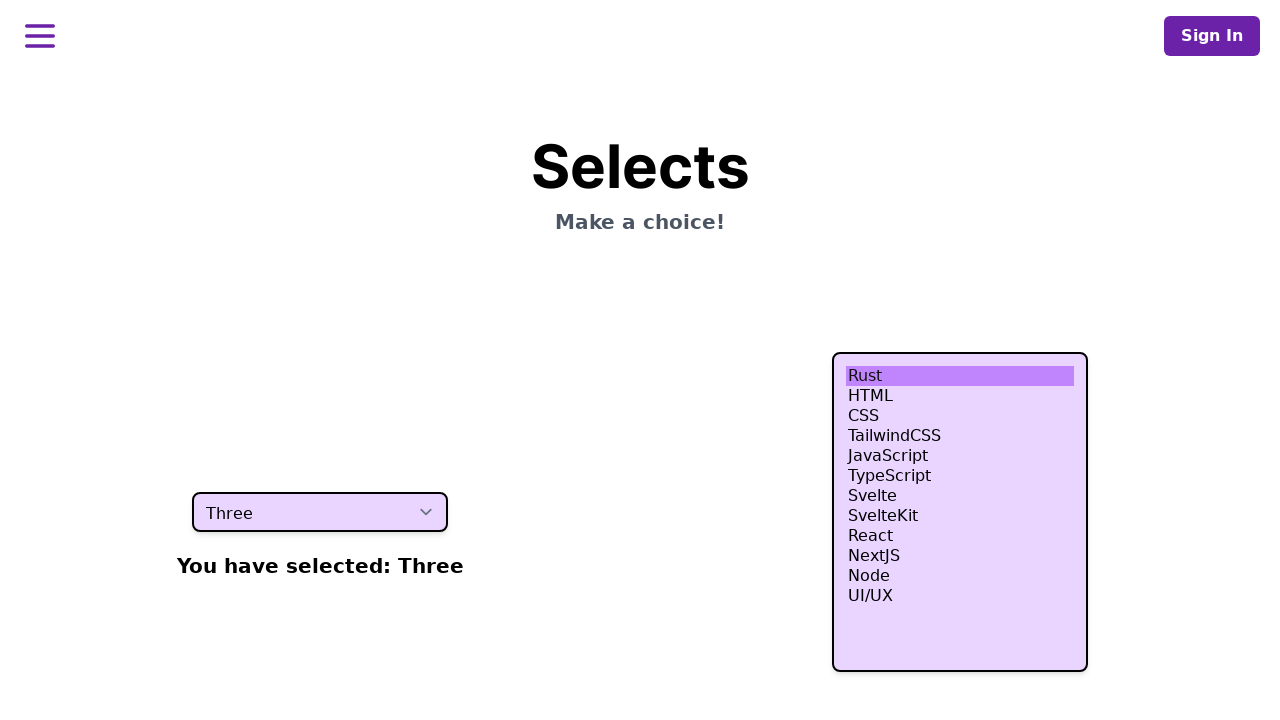